Navigates to a Selenium course content page and scrolls down to a section containing "Trends" heading, then verifies the element is visible

Starting URL: http://greenstech.in/selenium-course-content.html

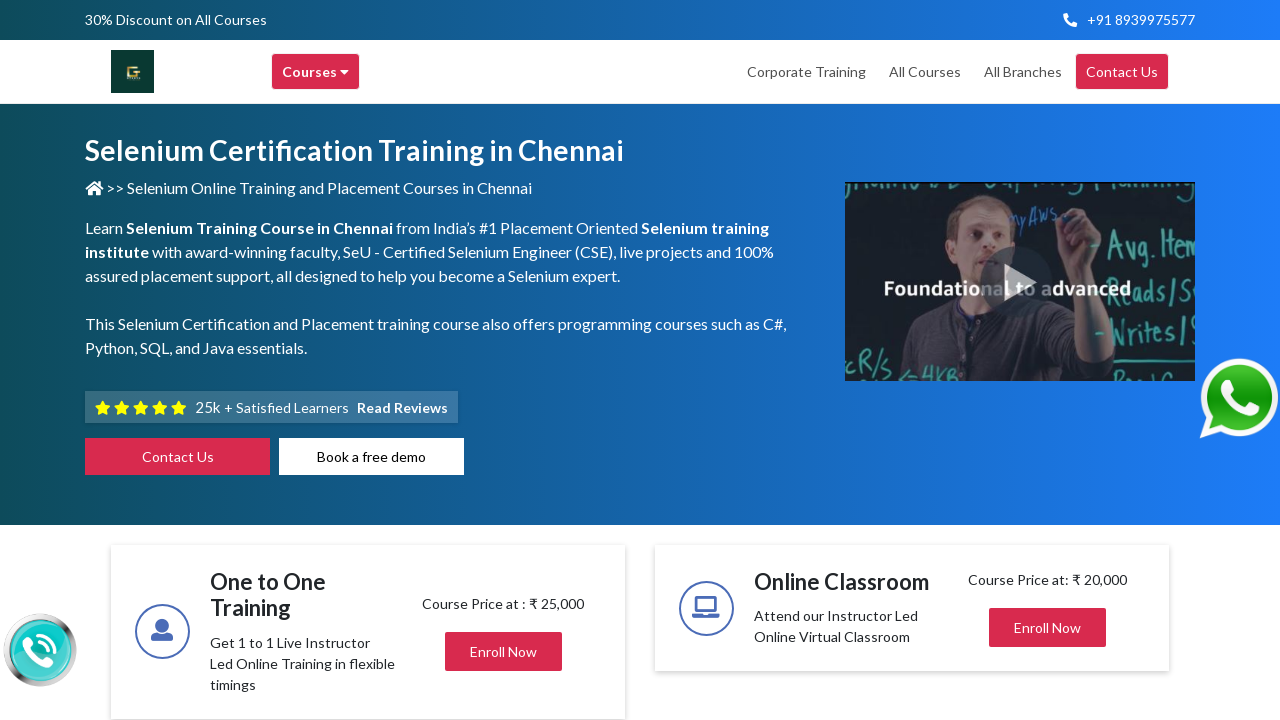

Located the Trends heading element using XPath selector
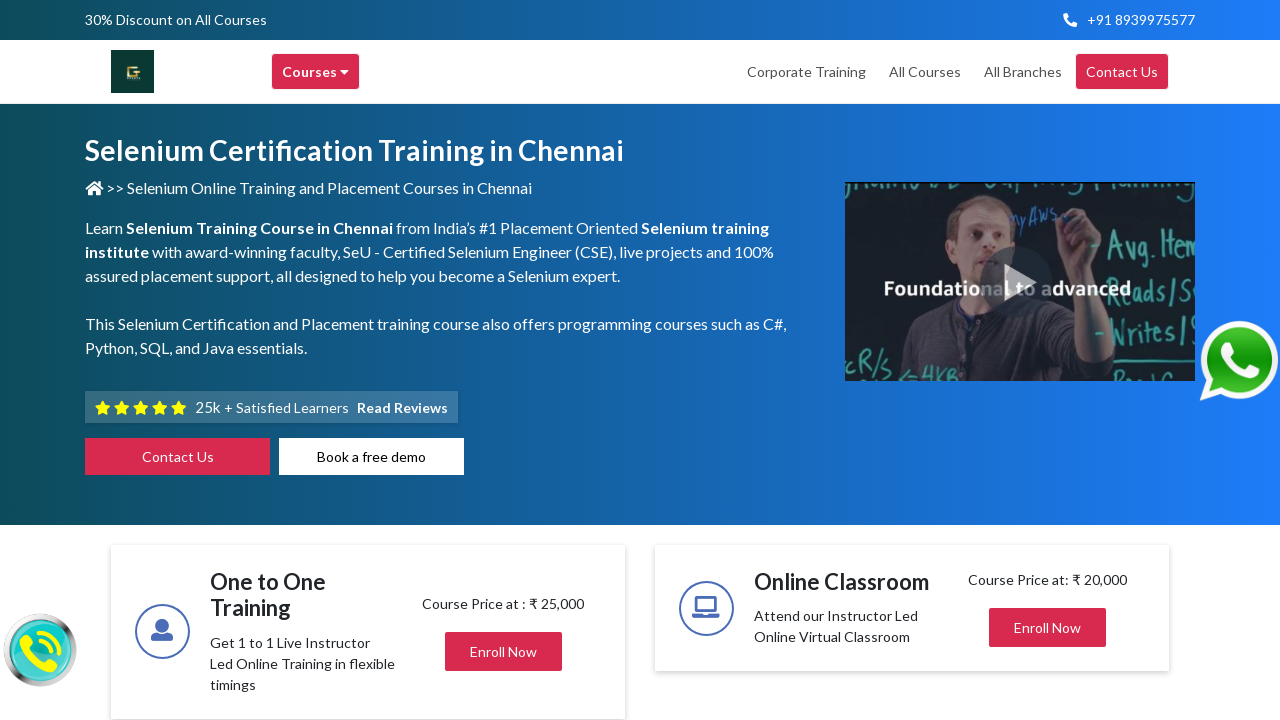

Scrolled to the Trends heading element
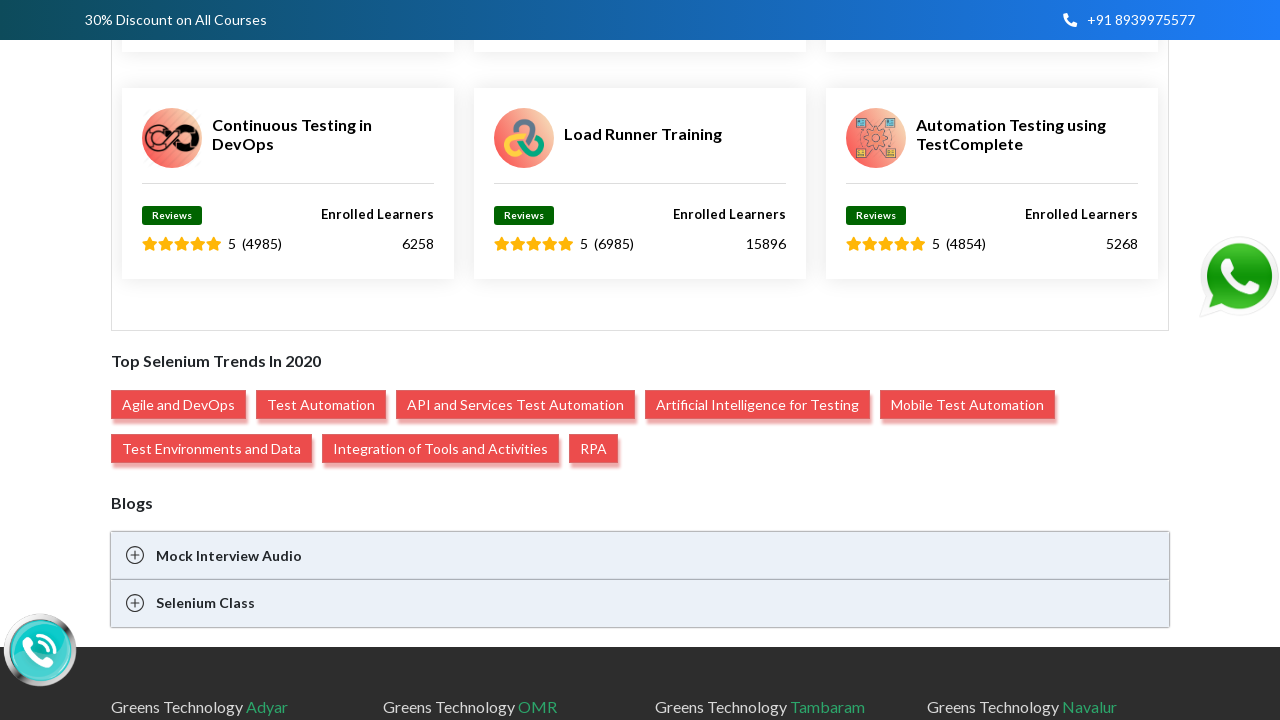

Verified that the Trends heading element is visible
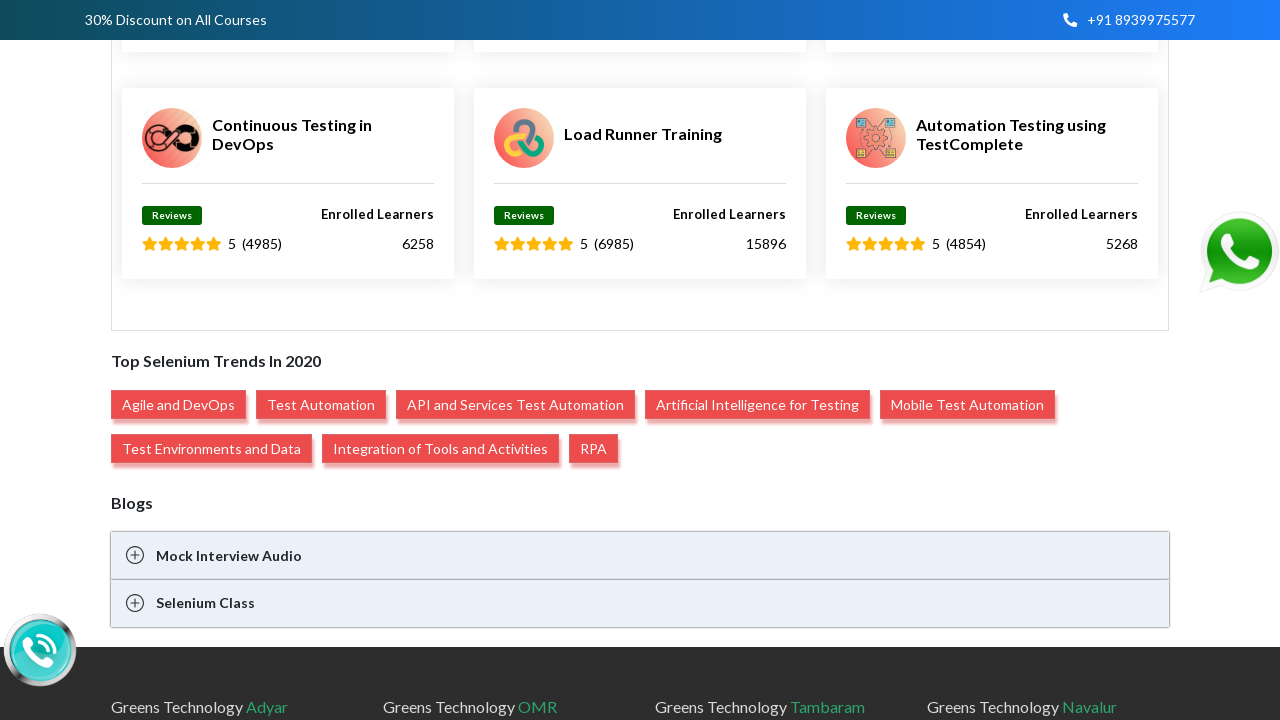

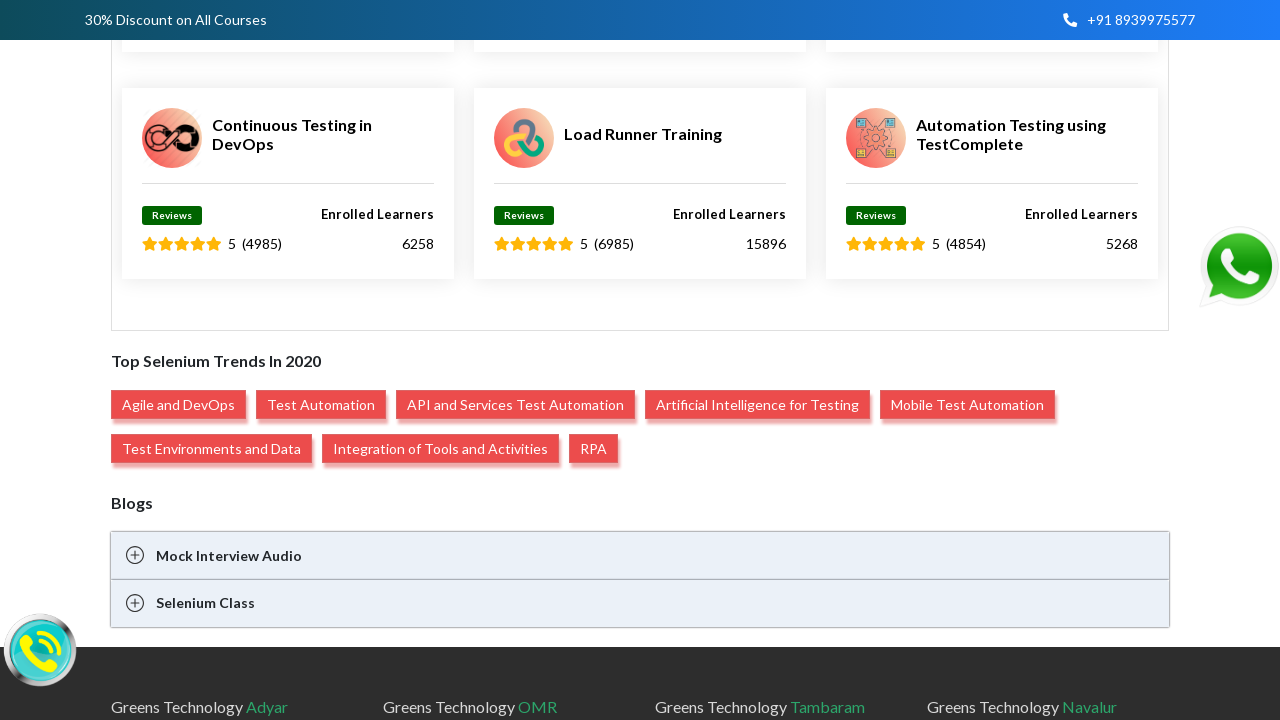